Tests password generator with master password but empty site field, verifies the page remains on password generator

Starting URL: http://angel.net/~nic/passwd.sha1.1a.html

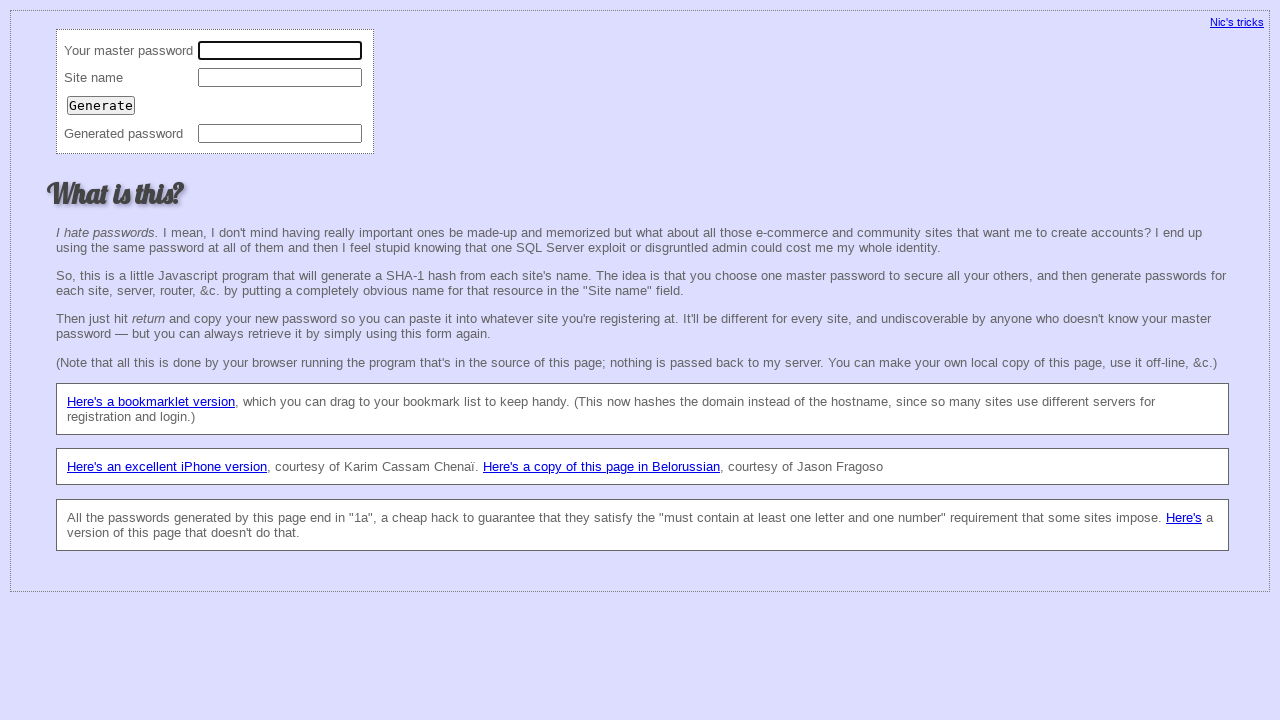

Filled master password field with '12345678' on input[name='master']
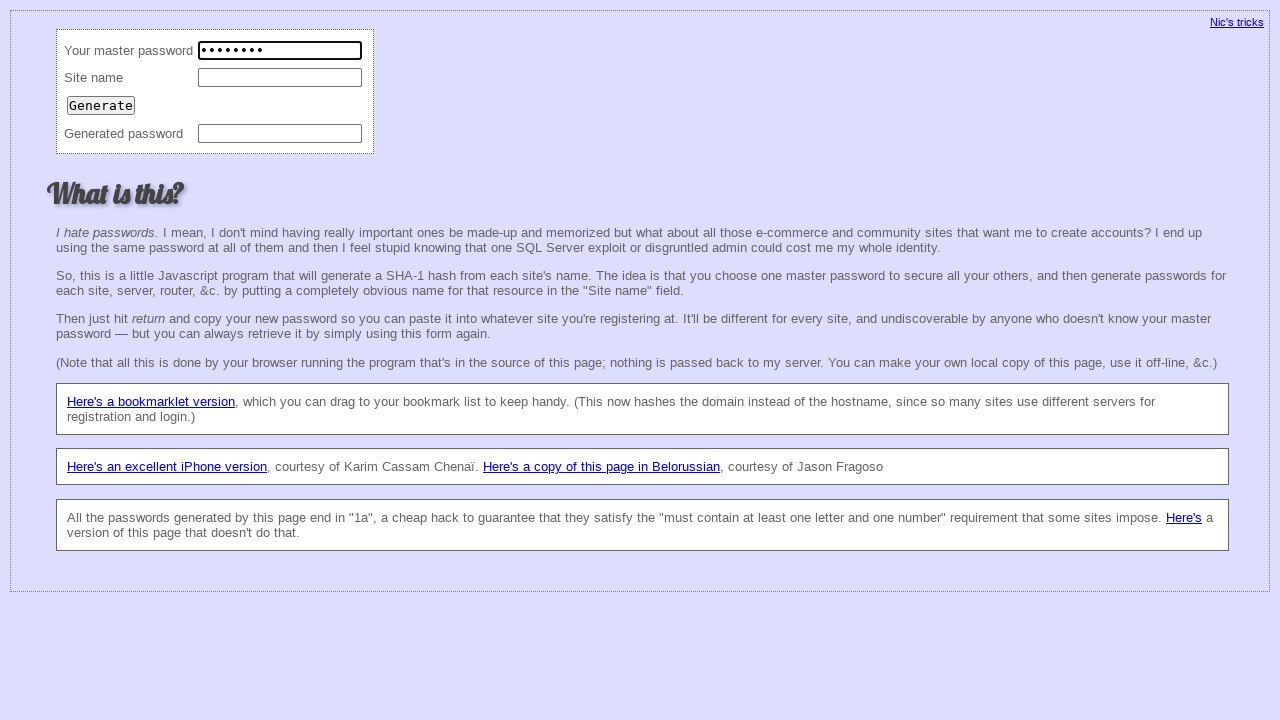

Cleared site field to leave it empty on input[name='site']
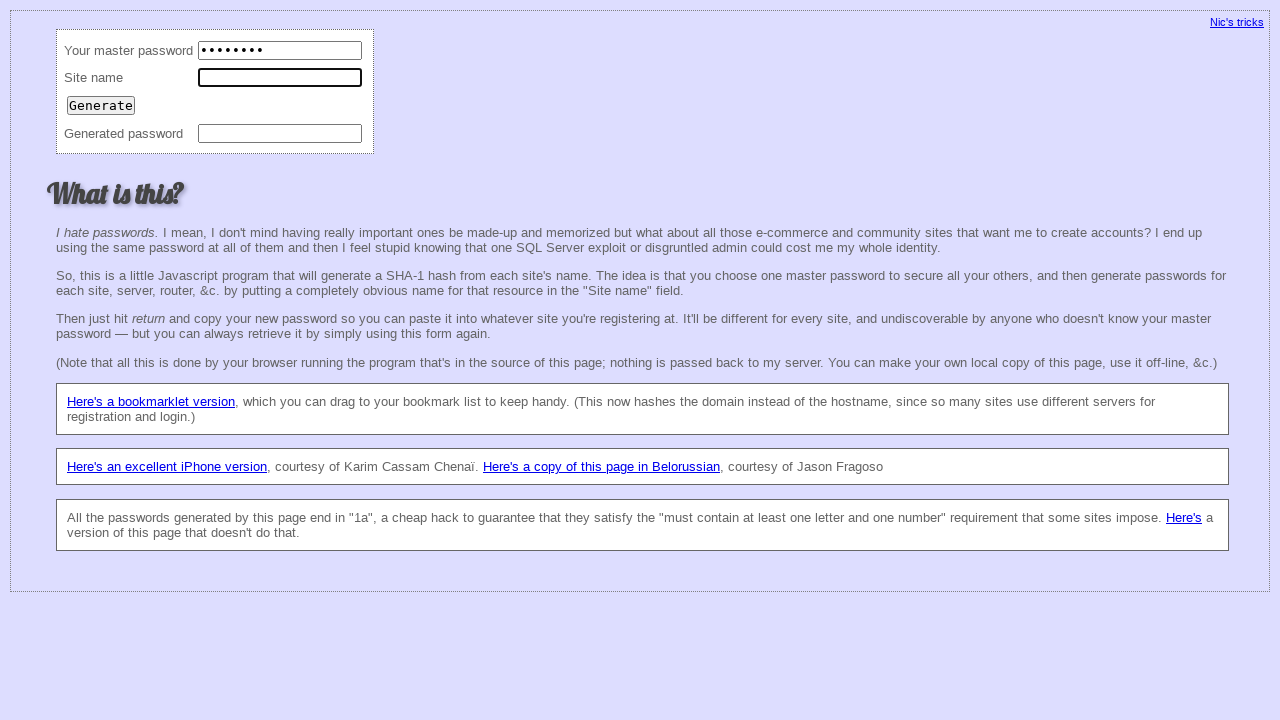

Waited 500ms to ensure any action completes and verified page remains on password generator
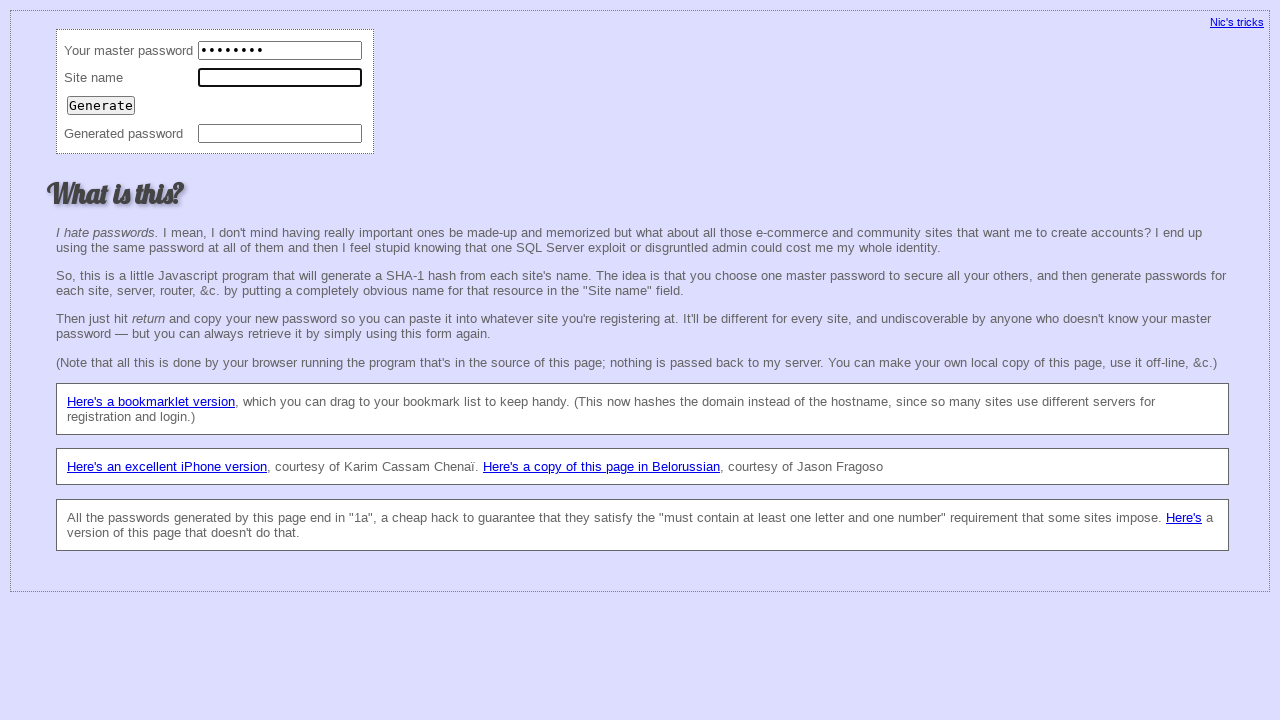

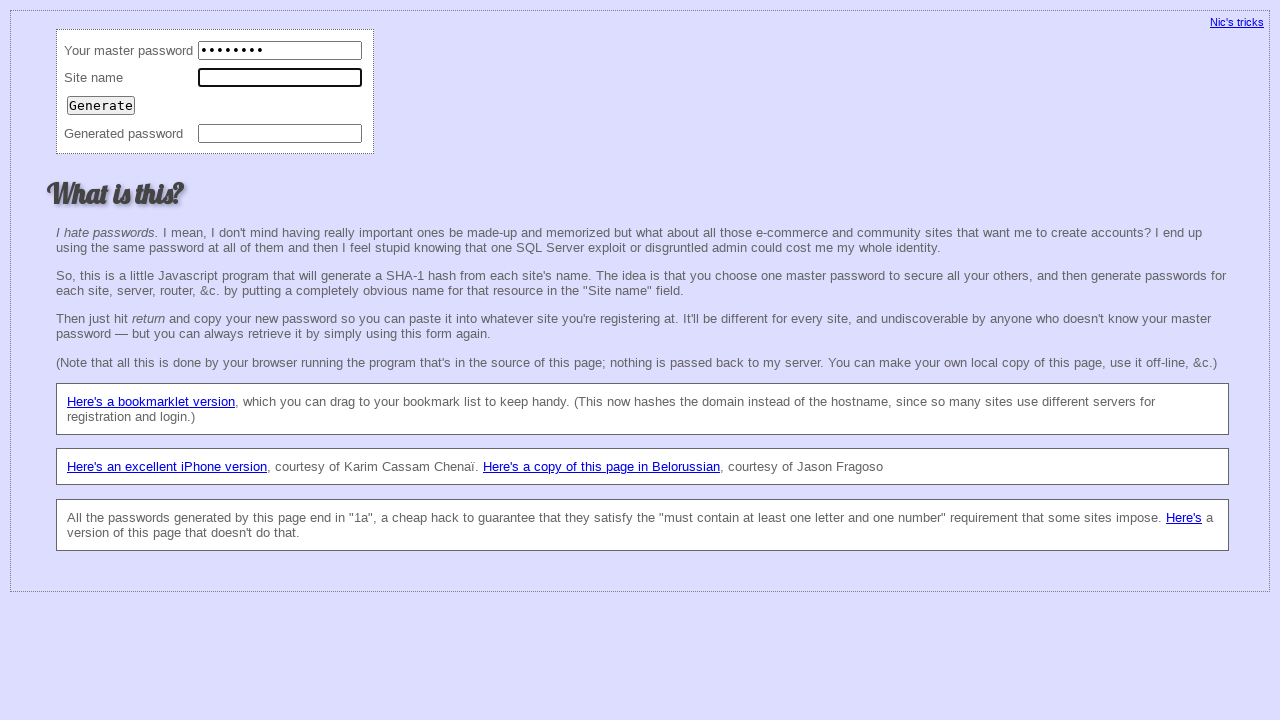